Tests a registration form by filling in first name, last name, and email fields, then submitting the form and verifying successful registration message

Starting URL: http://suninjuly.github.io/registration1.html

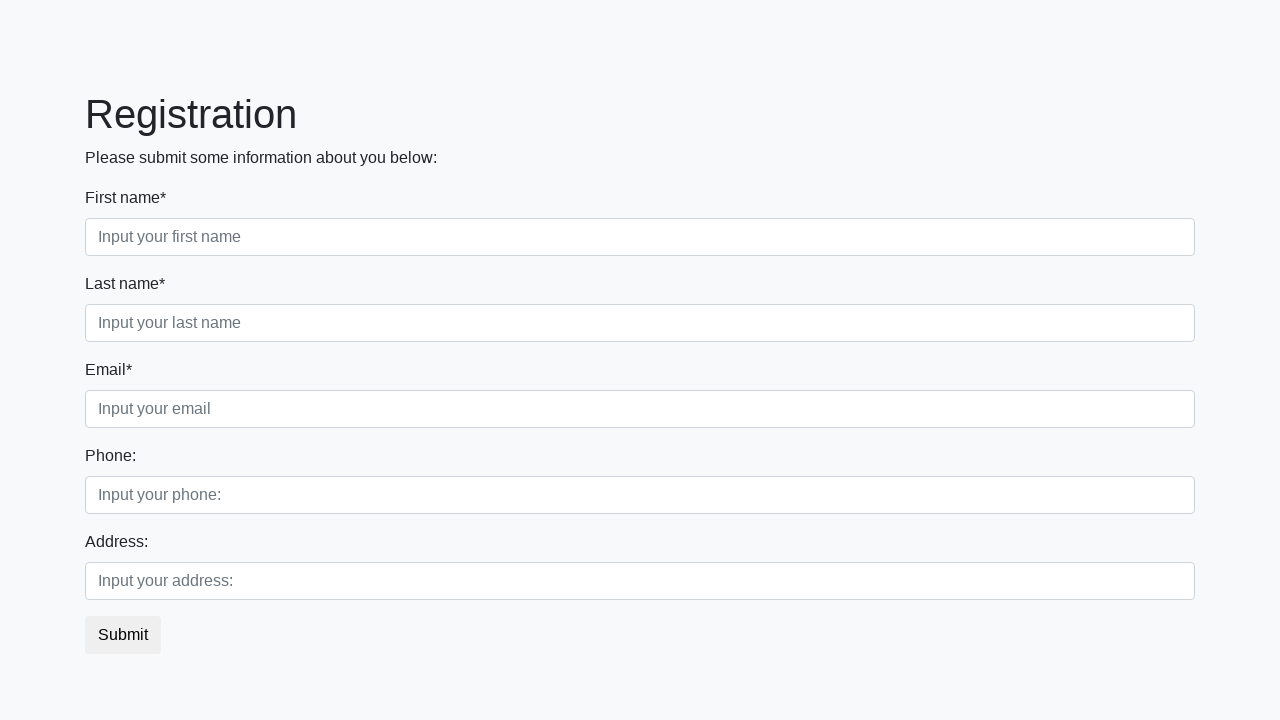

Filled first name field with 'Borov' on .form-group:nth-child(1) > .form-control.first
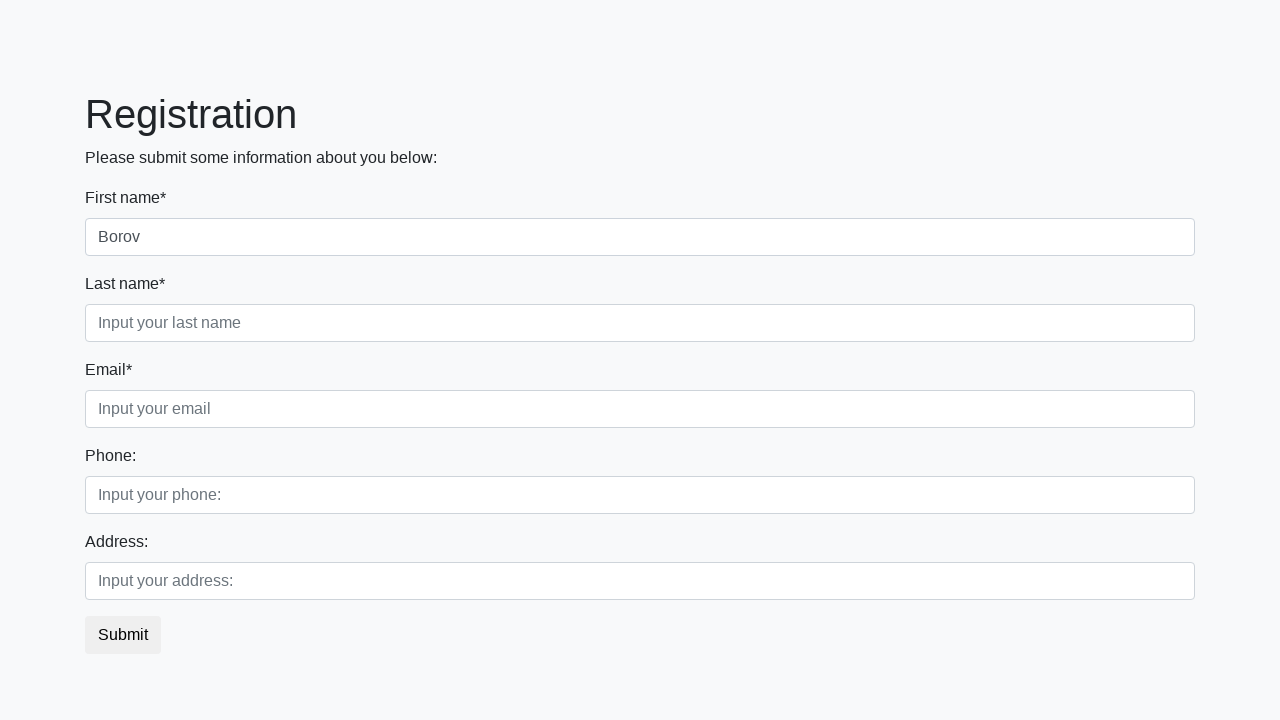

Filled last name field with 'Borovskyi' on .form-group:nth-child(2) > .form-control.second
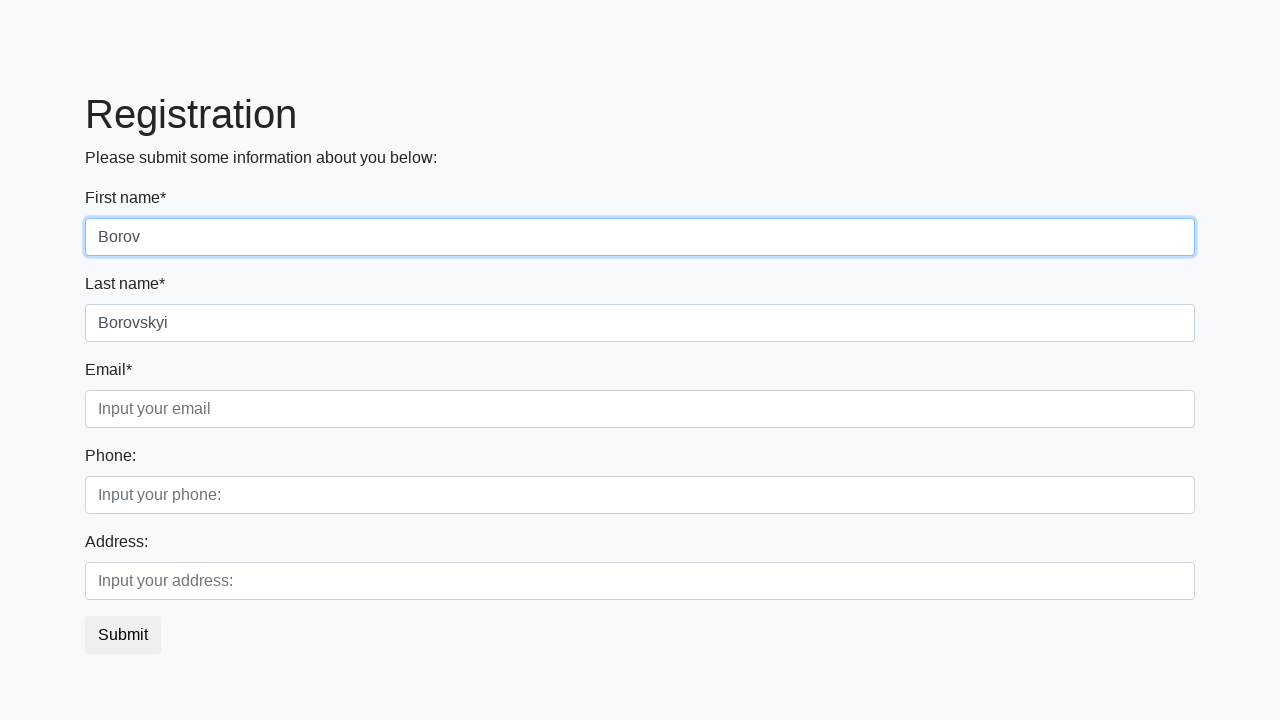

Filled email field with 'Borov@mail' on .form-group:nth-child(3) > .form-control.third
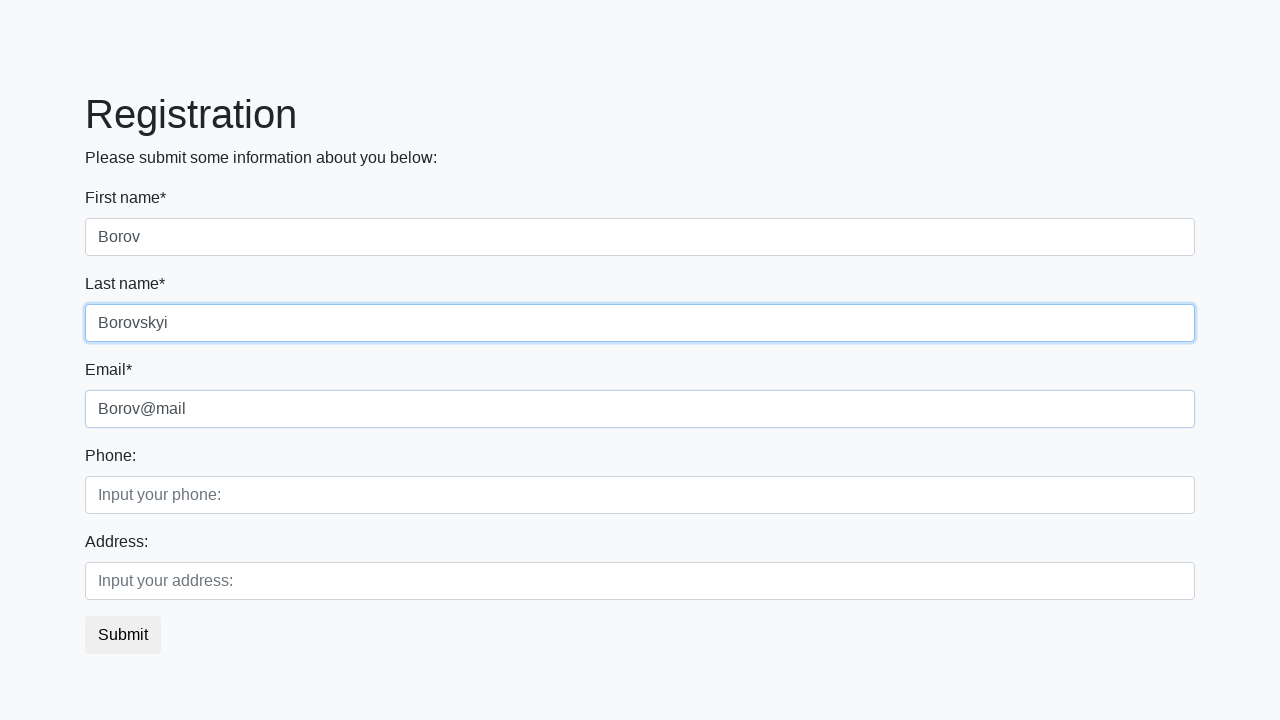

Clicked submit button to register at (123, 635) on button.btn
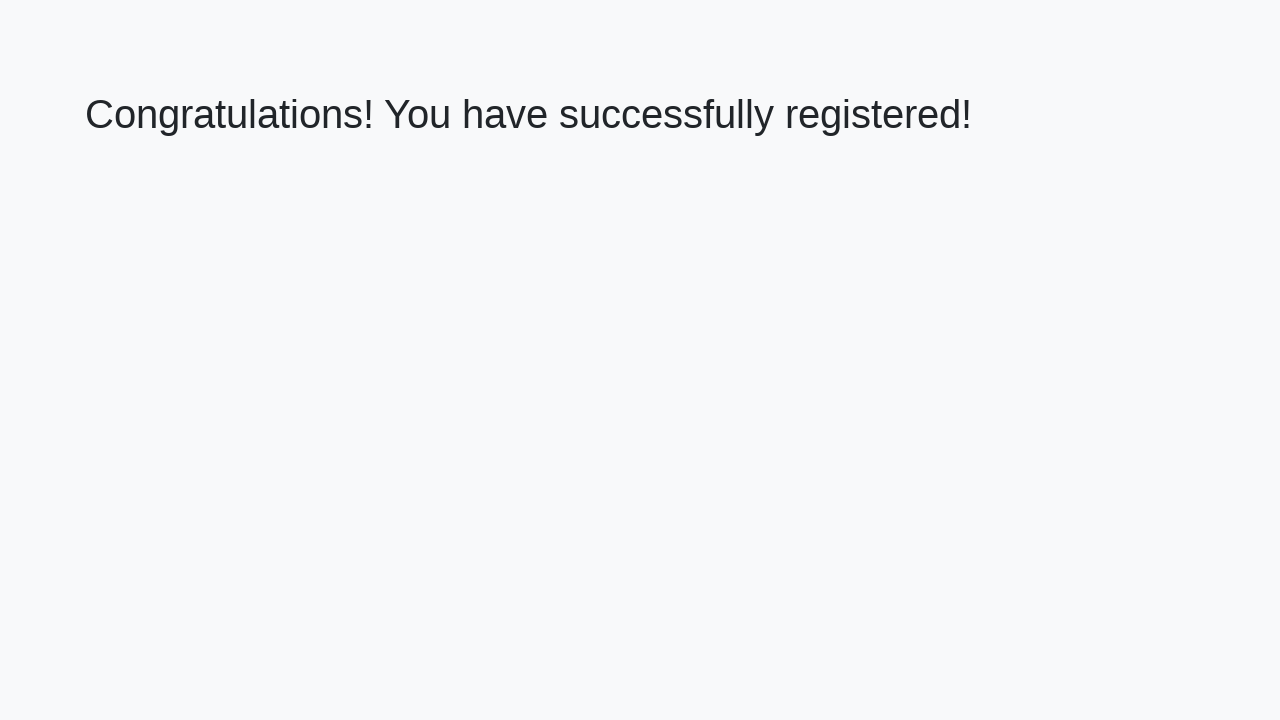

Success page loaded with h1 element
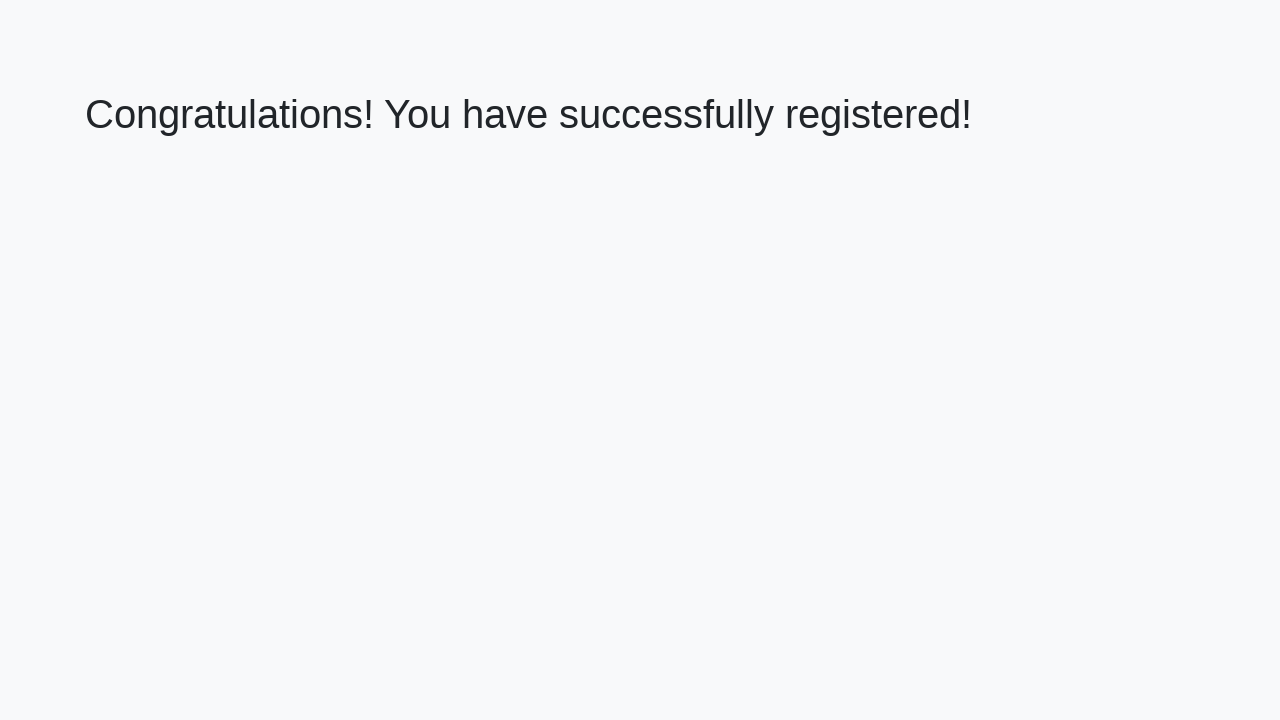

Retrieved success message: 'Congratulations! You have successfully registered!'
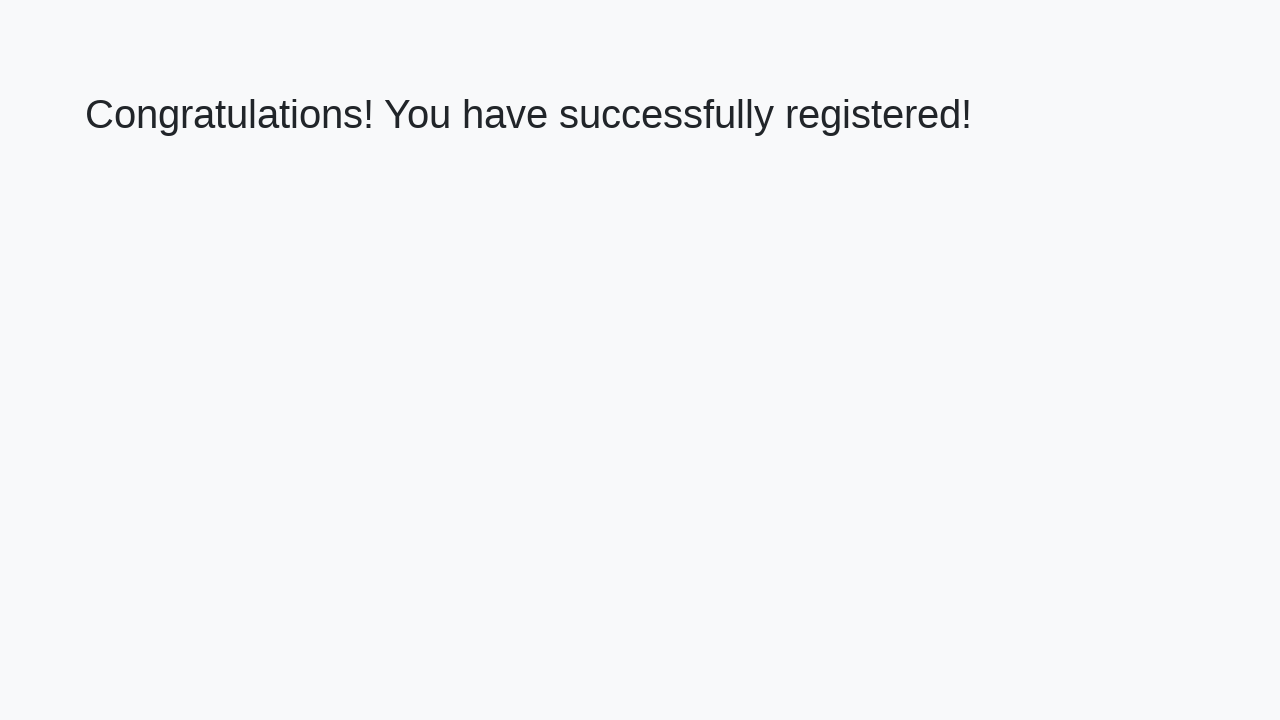

Verified registration success message matches expected text
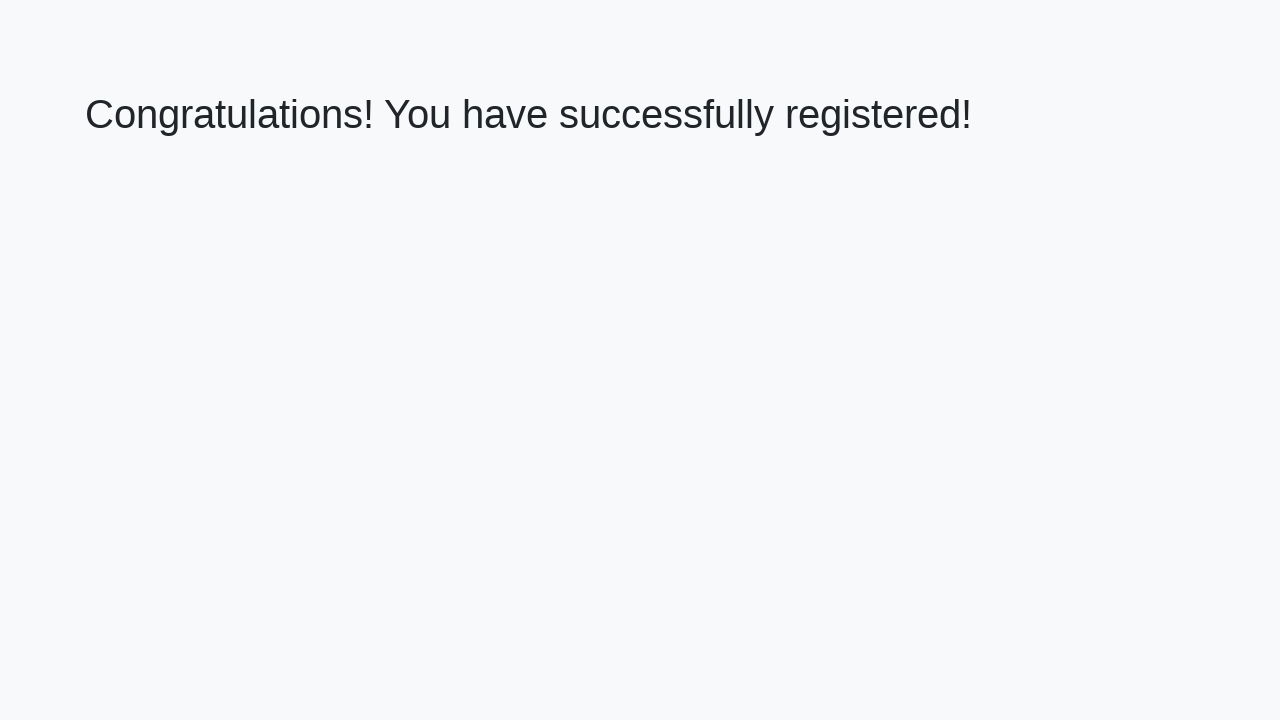

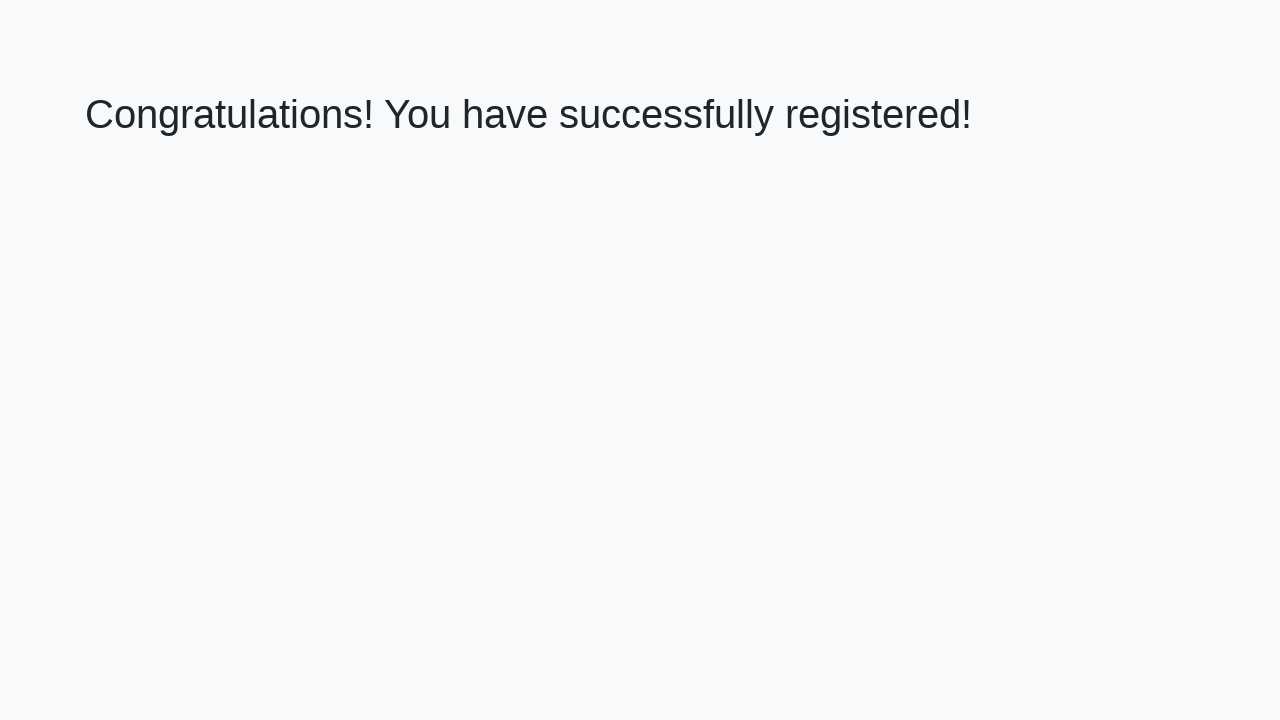